Navigates to the Calley homepage and sets a mobile viewport size of 360x640 to verify the page loads correctly on mobile dimensions.

Starting URL: https://www.getcalley.com/

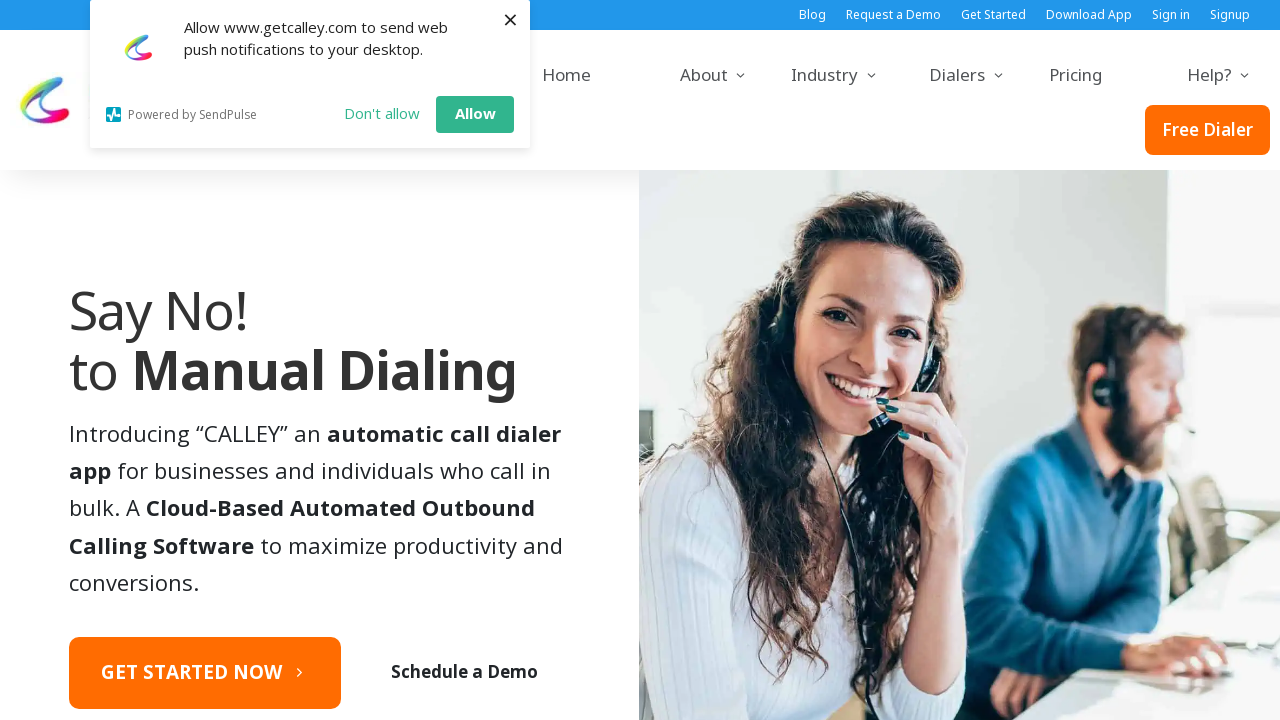

Set mobile viewport size to 360x640
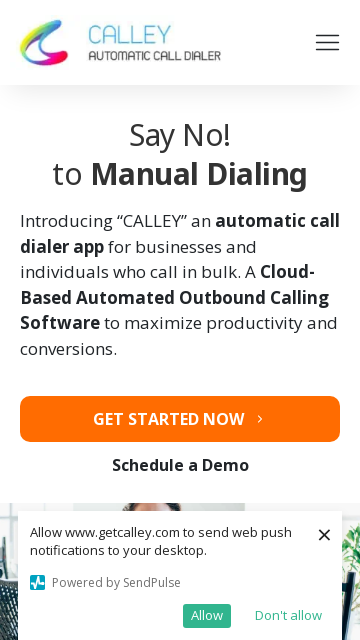

Navigated to Calley homepage
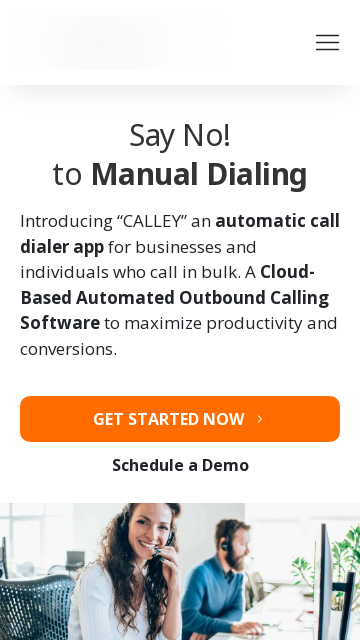

Calley homepage fully loaded on mobile viewport
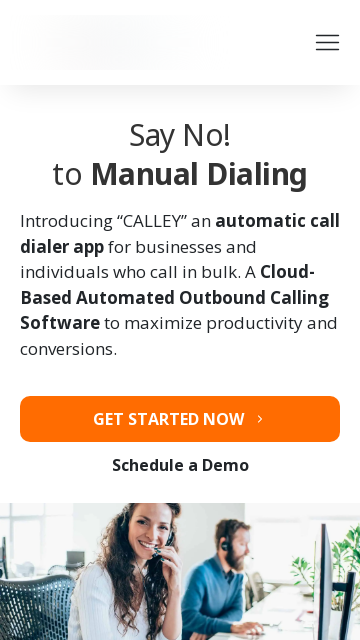

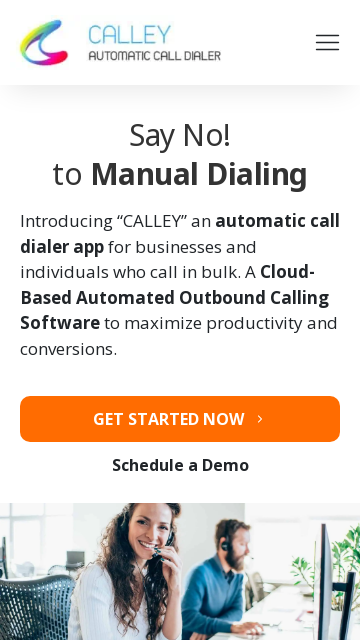